Tests drag and drop functionality by navigating to the drag and drop page and dragging element A to element B's position

Starting URL: http://the-internet.herokuapp.com/

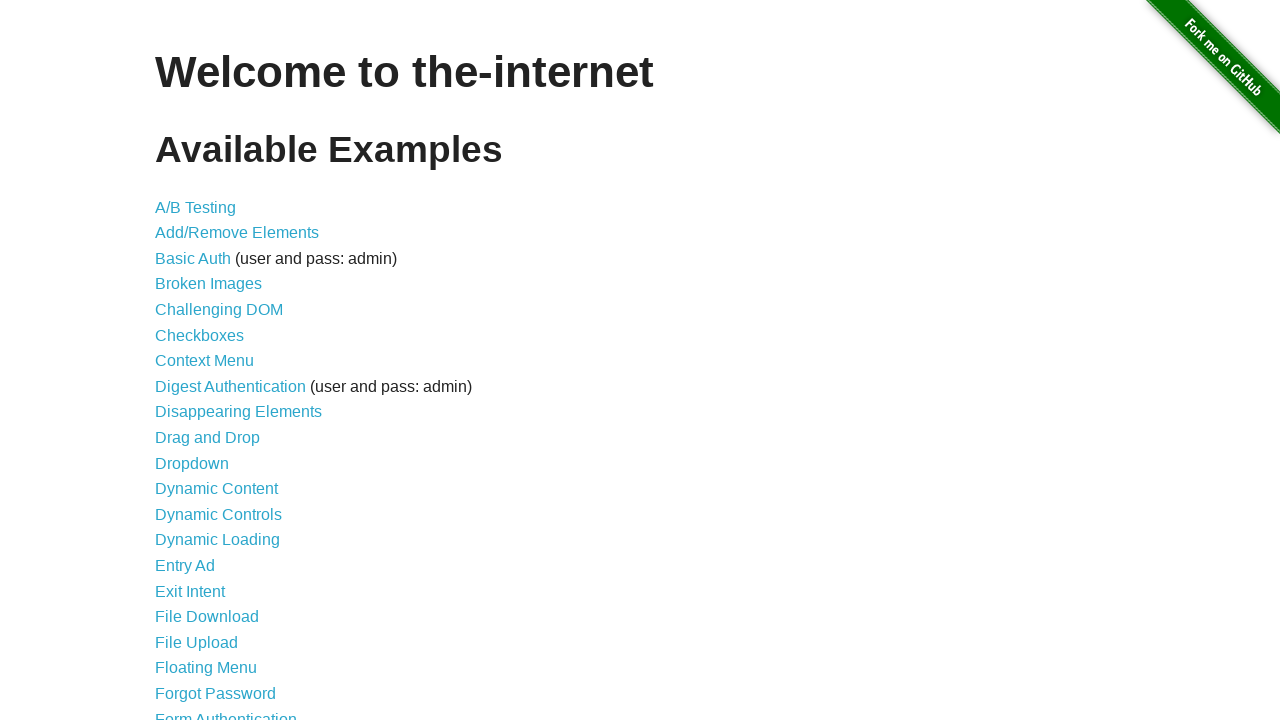

Clicked on the Drag and Drop link to navigate to drag and drop page at (208, 438) on a[href='/drag_and_drop']
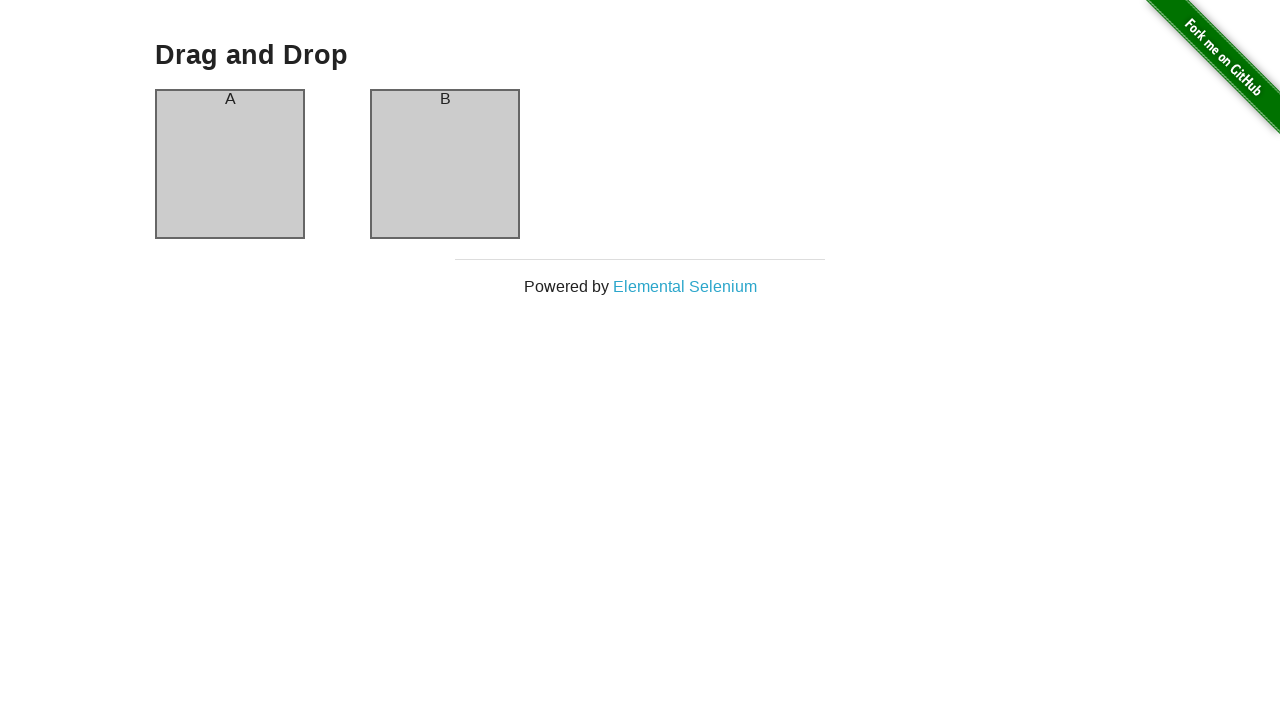

Drag and drop elements loaded - column-a is visible
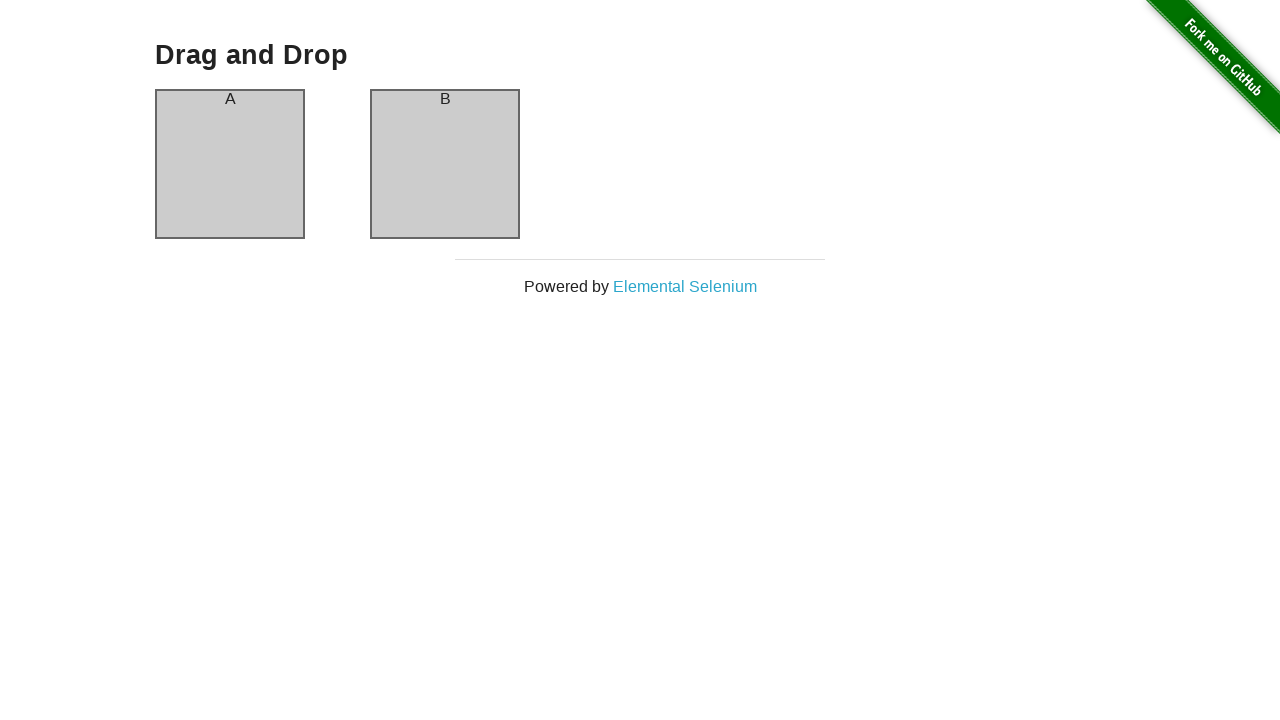

Dragged element A to element B's position at (445, 164)
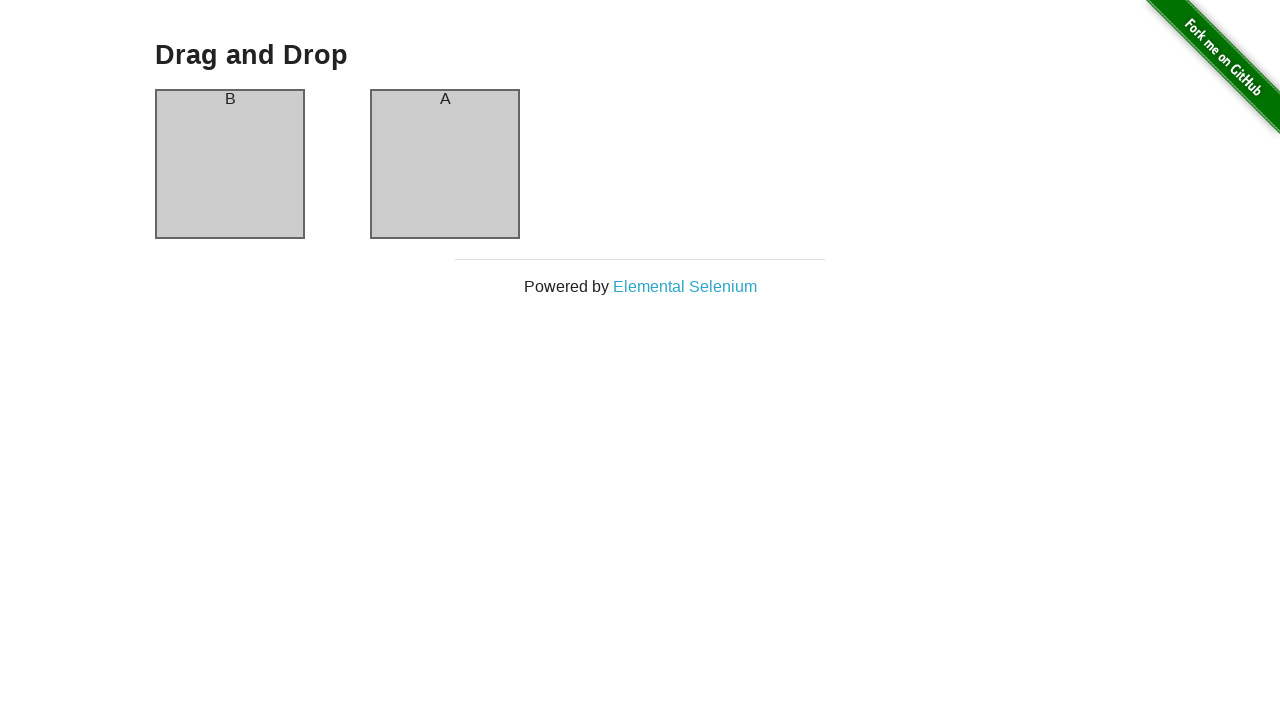

Waited 500ms for DOM update after drag operation
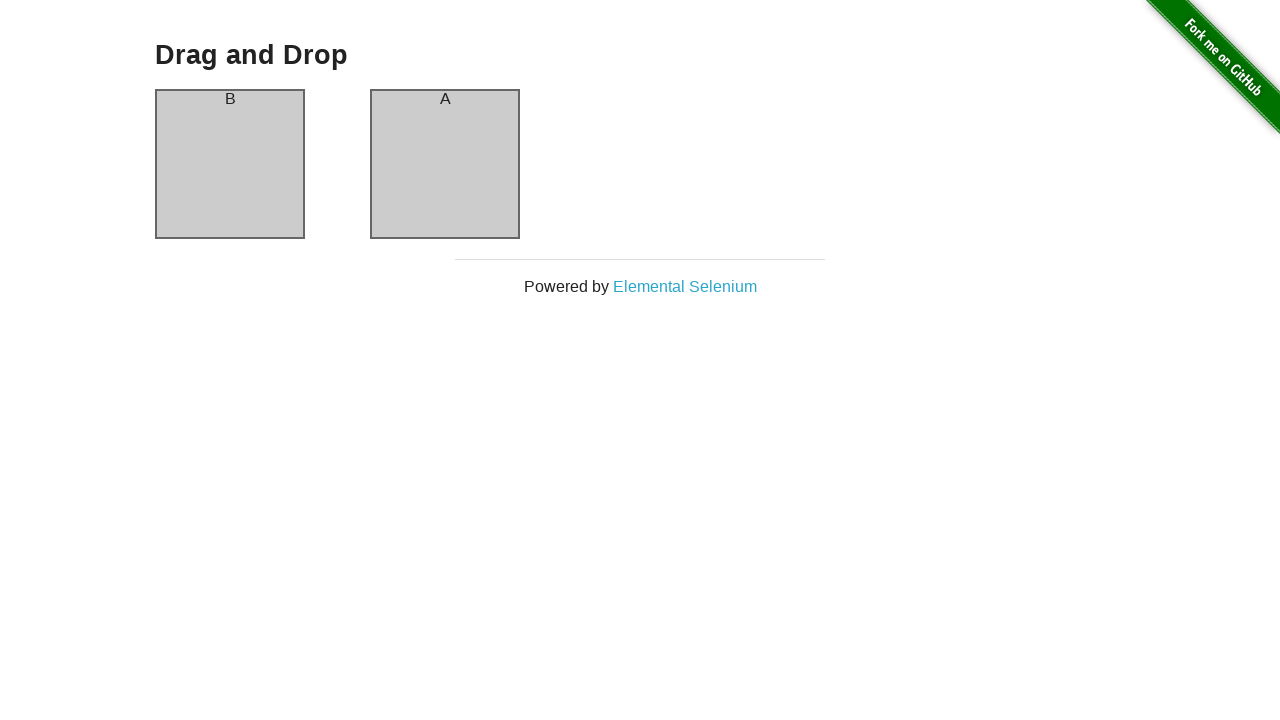

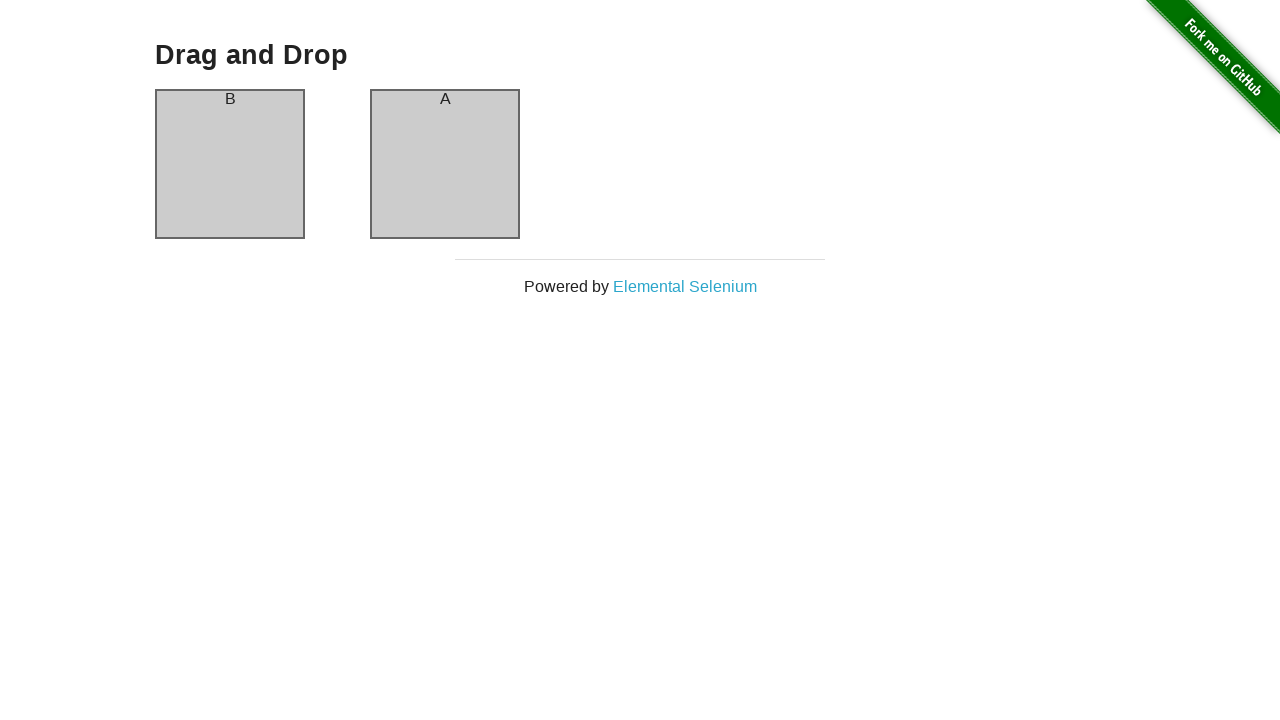